Tests dynamic control elements using visibility-based waits by clicking Remove button, waiting for and verifying "It's gone!" message, then clicking Add button and verifying "It's back!" message

Starting URL: https://the-internet.herokuapp.com/dynamic_controls

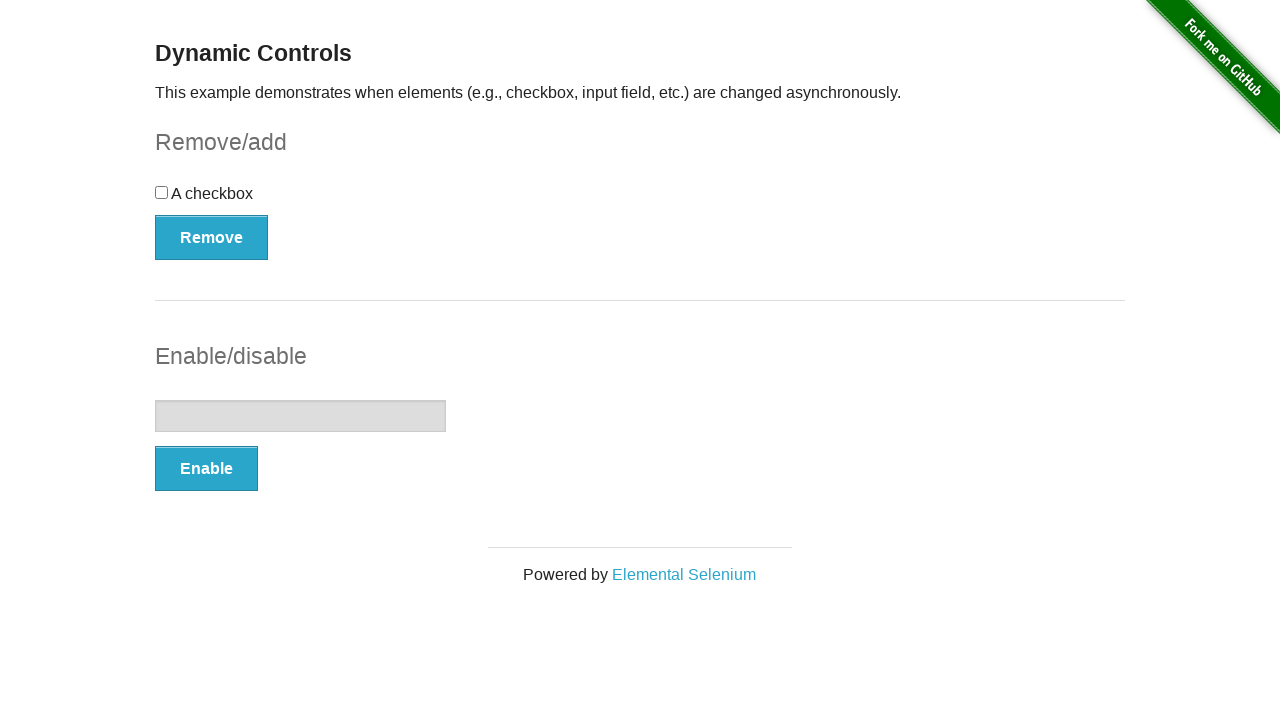

Clicked Remove button to trigger dynamic control removal at (212, 237) on xpath=//*[text()='Remove']
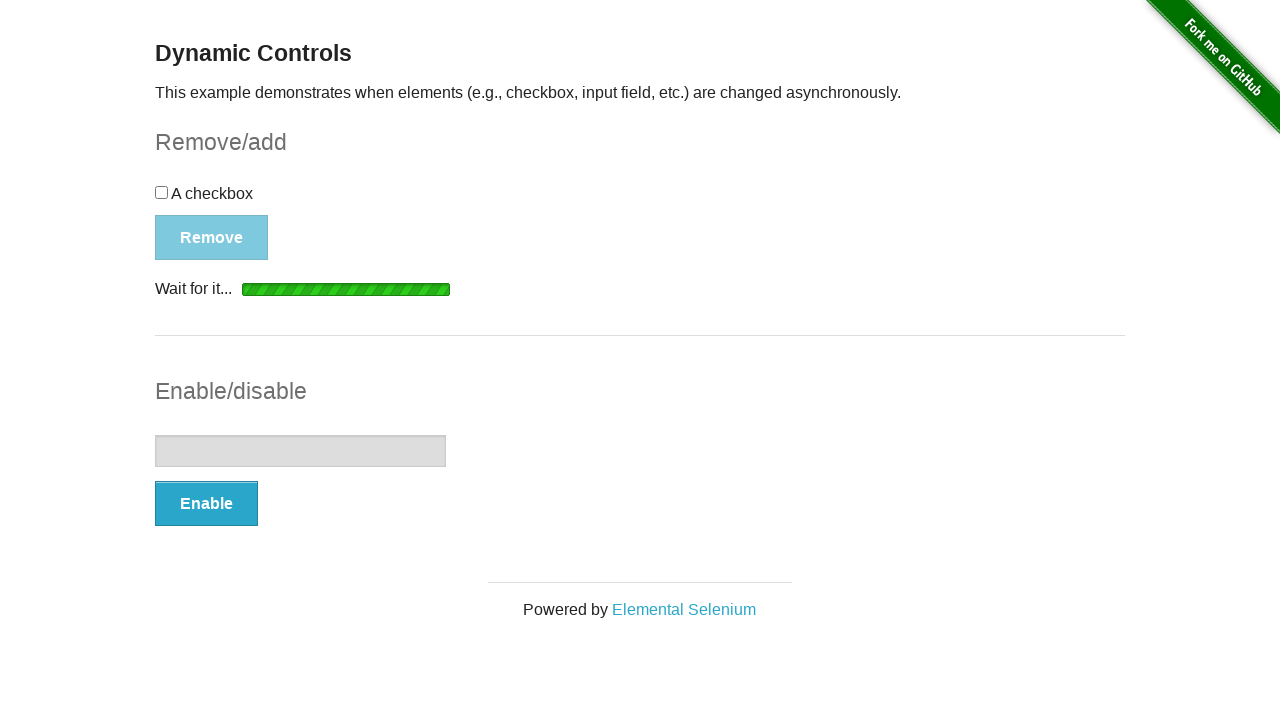

Waited for and found the message element in visible state
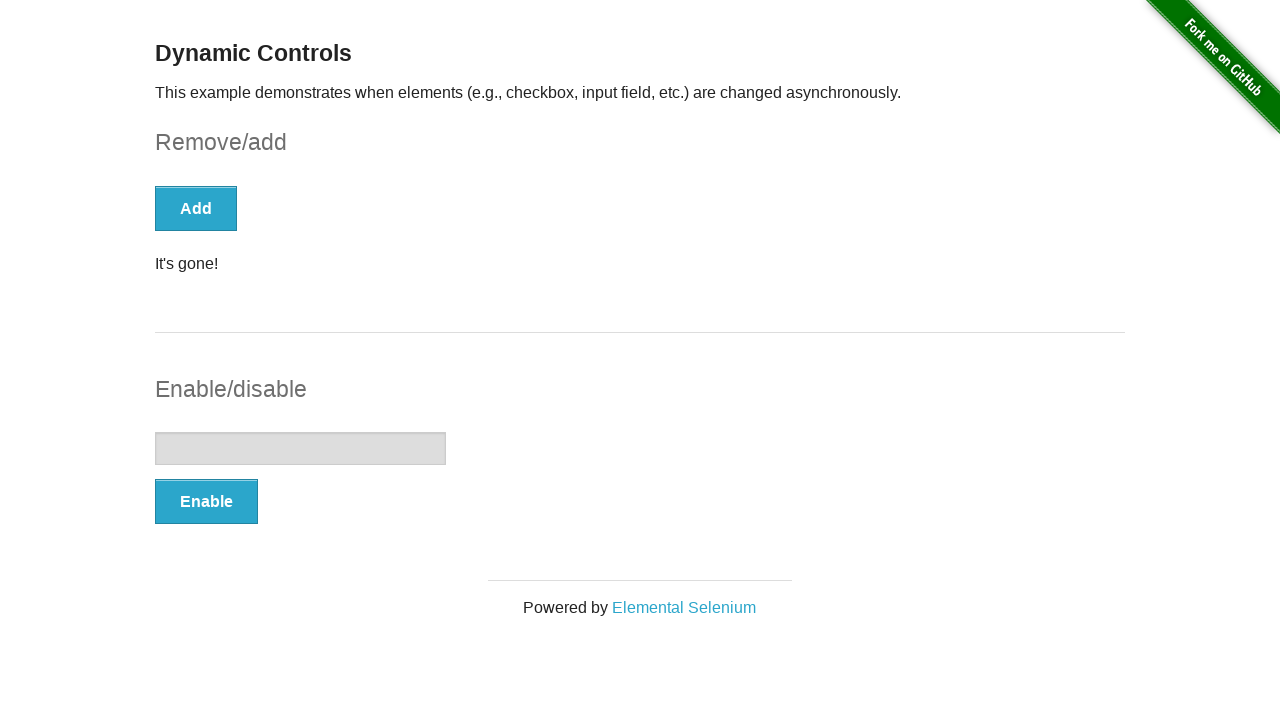

Verified that 'It's gone!' message is visible
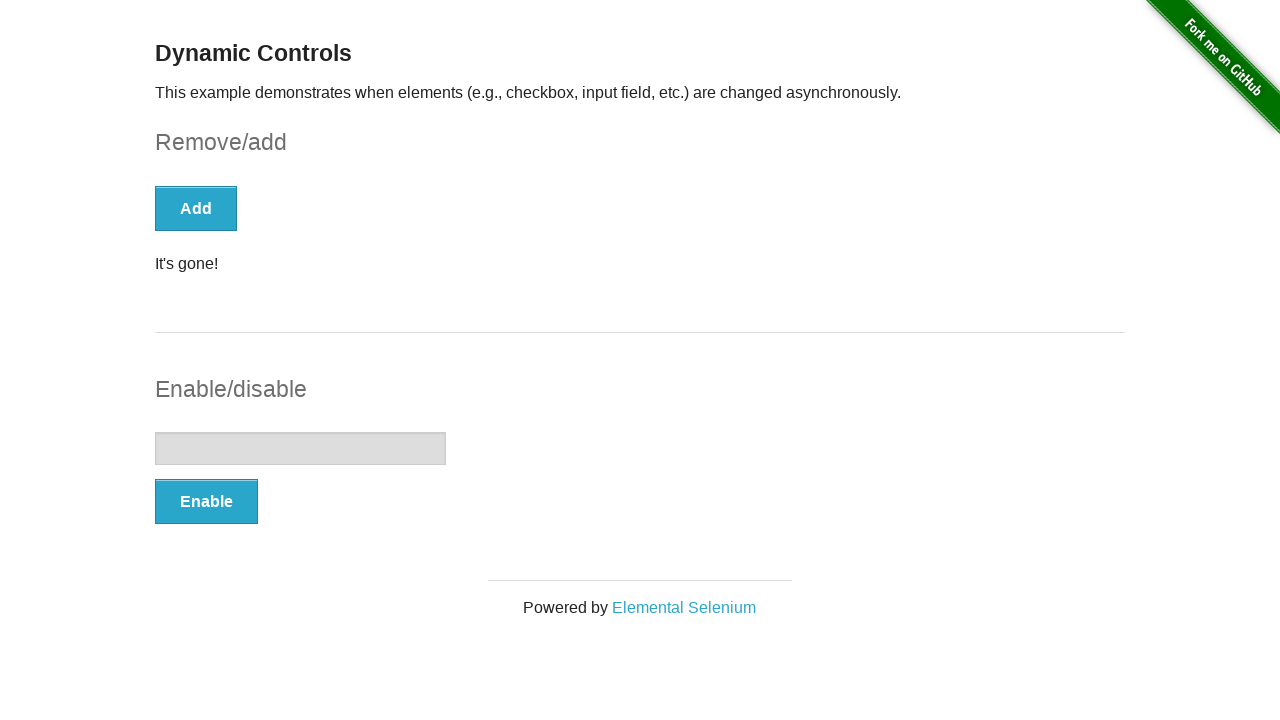

Clicked Add button to restore the dynamic control at (196, 208) on xpath=//*[text()='Add']
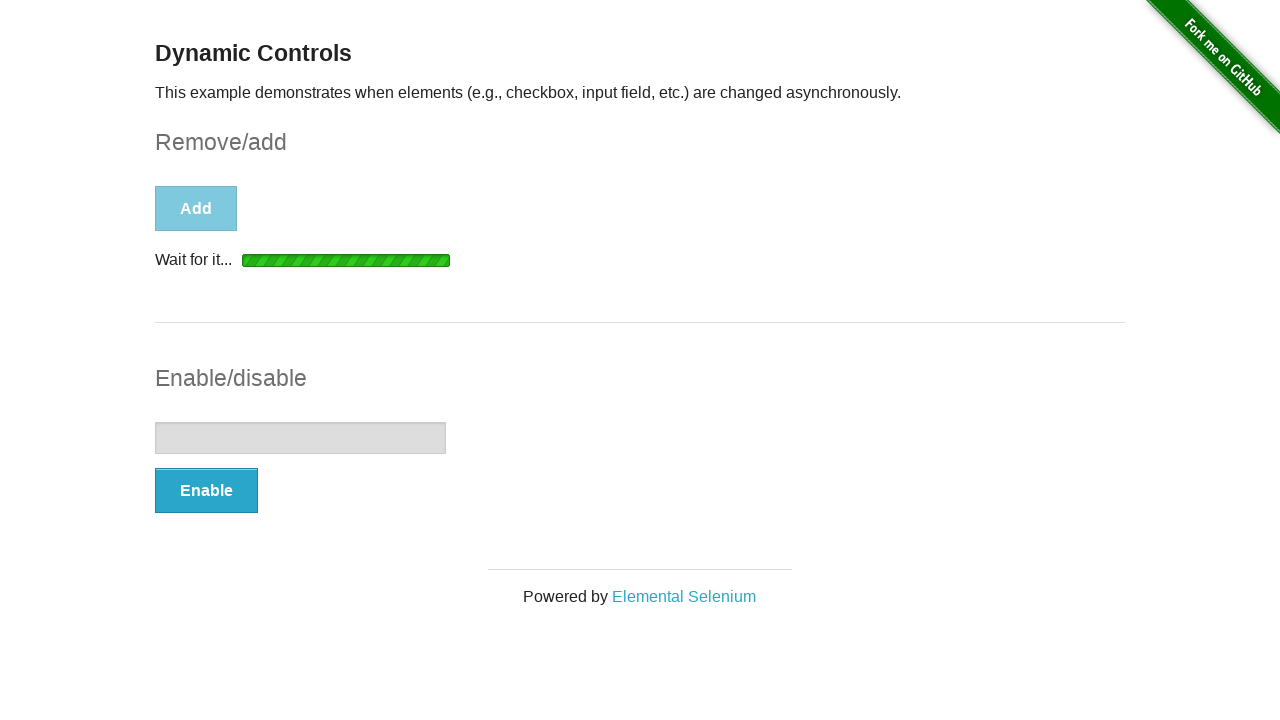

Waited for and found the message element in visible state after adding control back
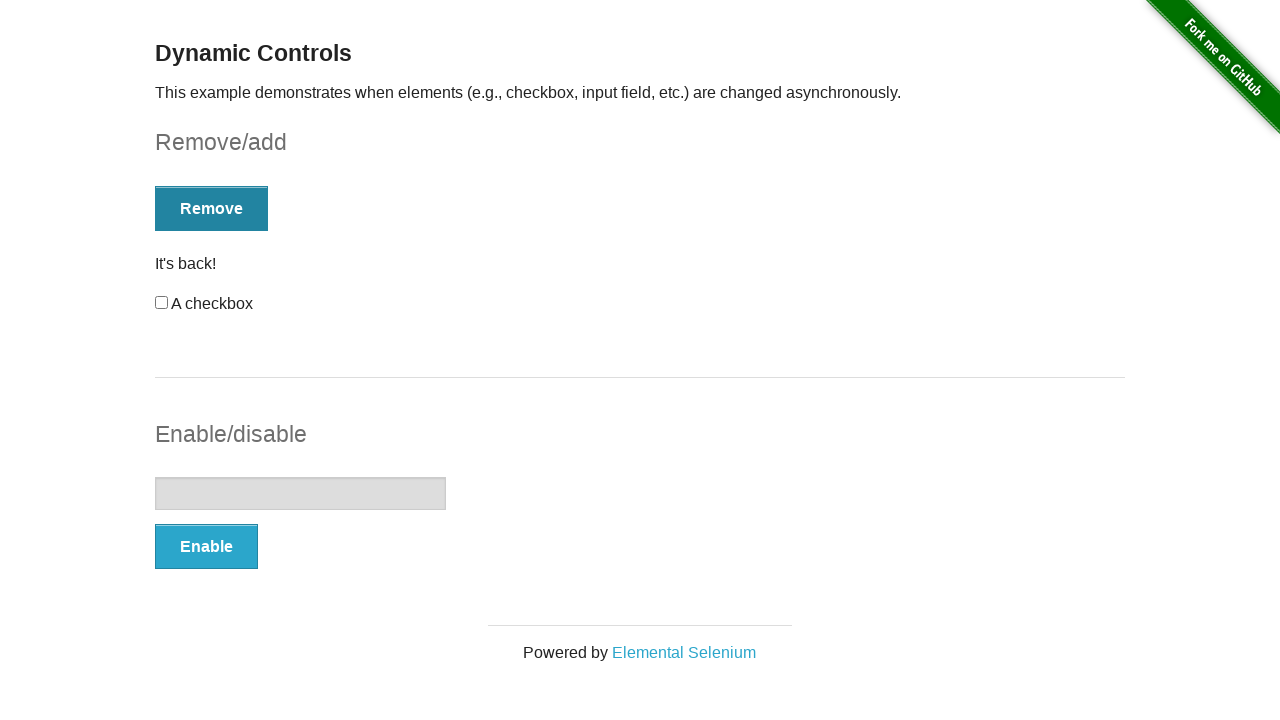

Verified that 'It's back!' message is visible
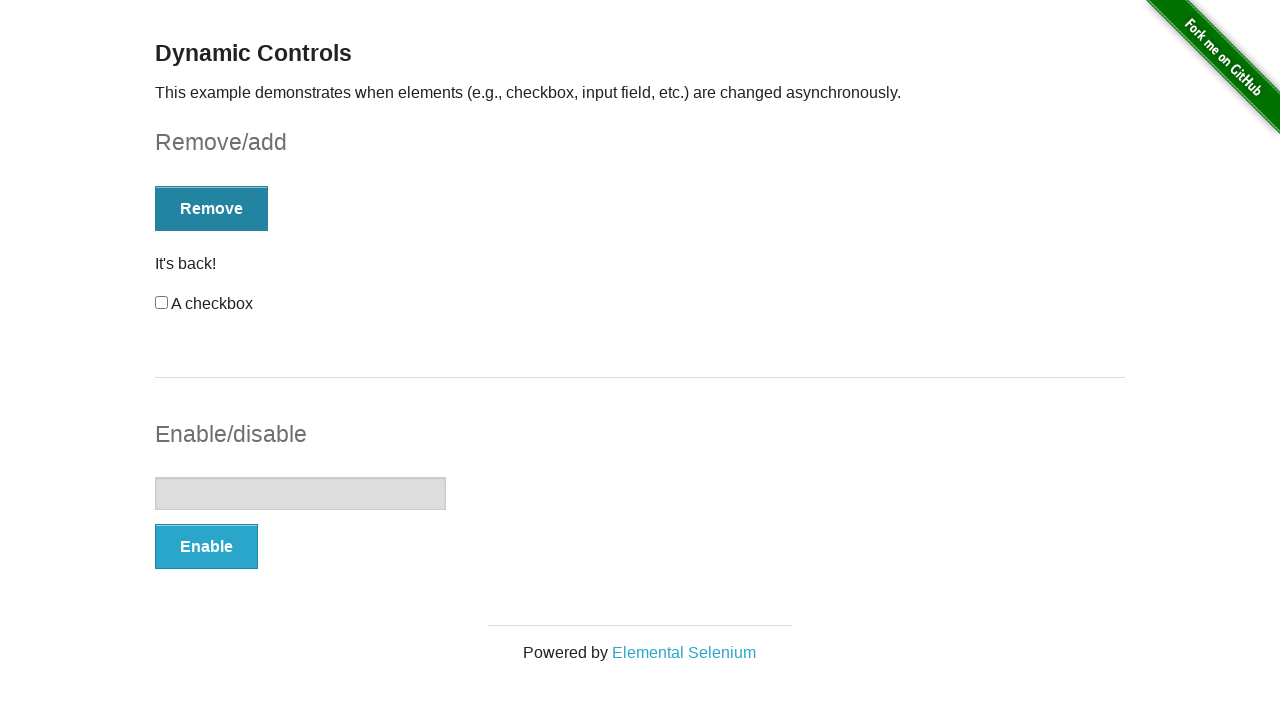

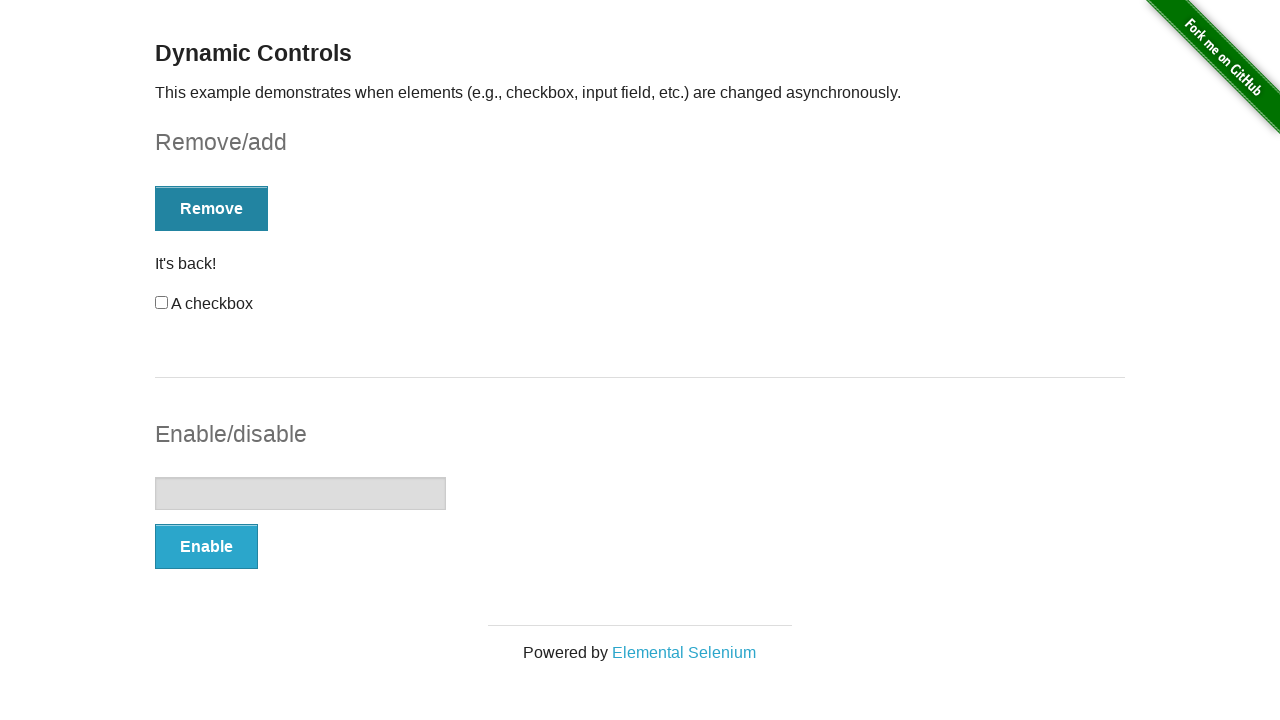